Demonstrates drag and drop action by dragging element A onto element B

Starting URL: https://crossbrowsertesting.github.io/drag-and-drop

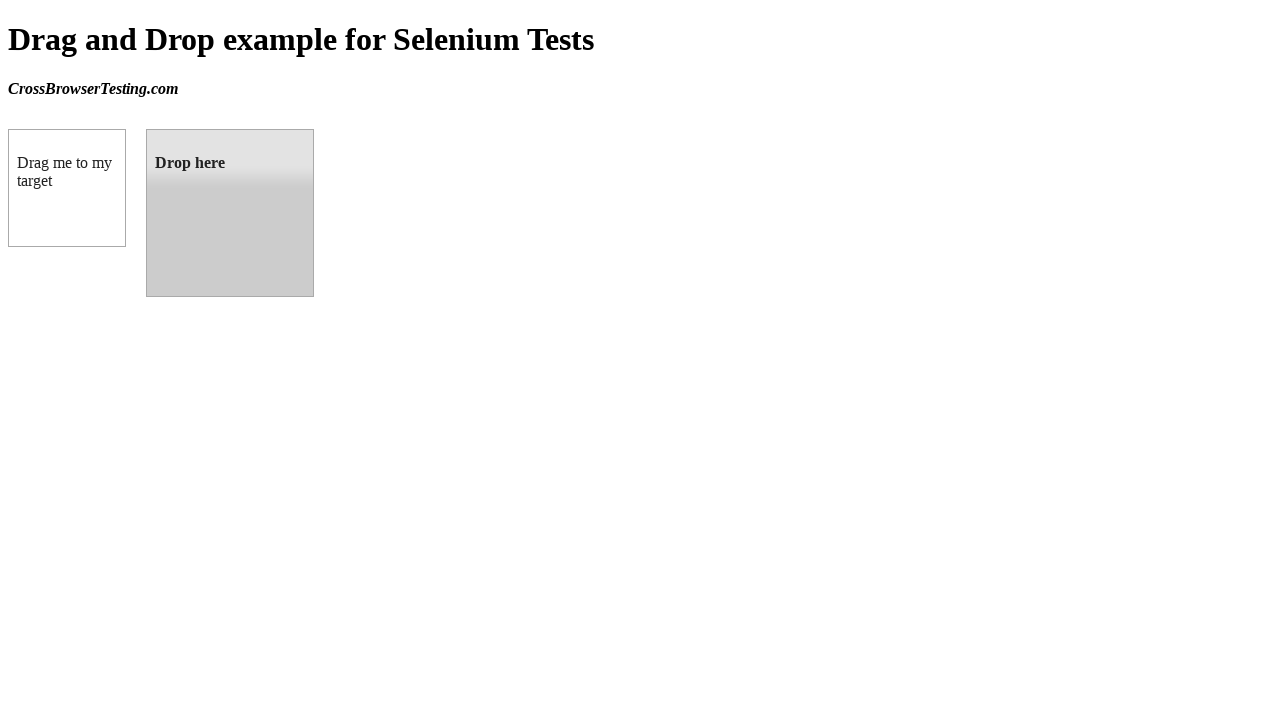

Navigated to drag and drop test page
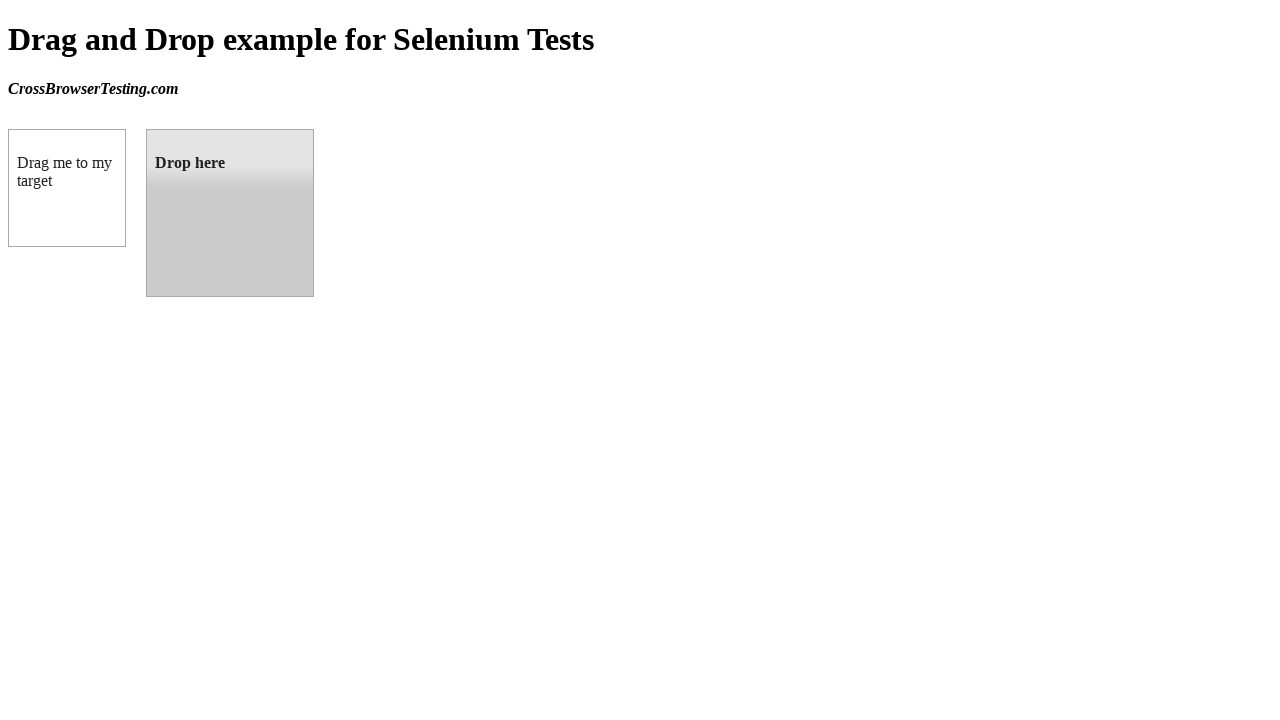

Located draggable element A
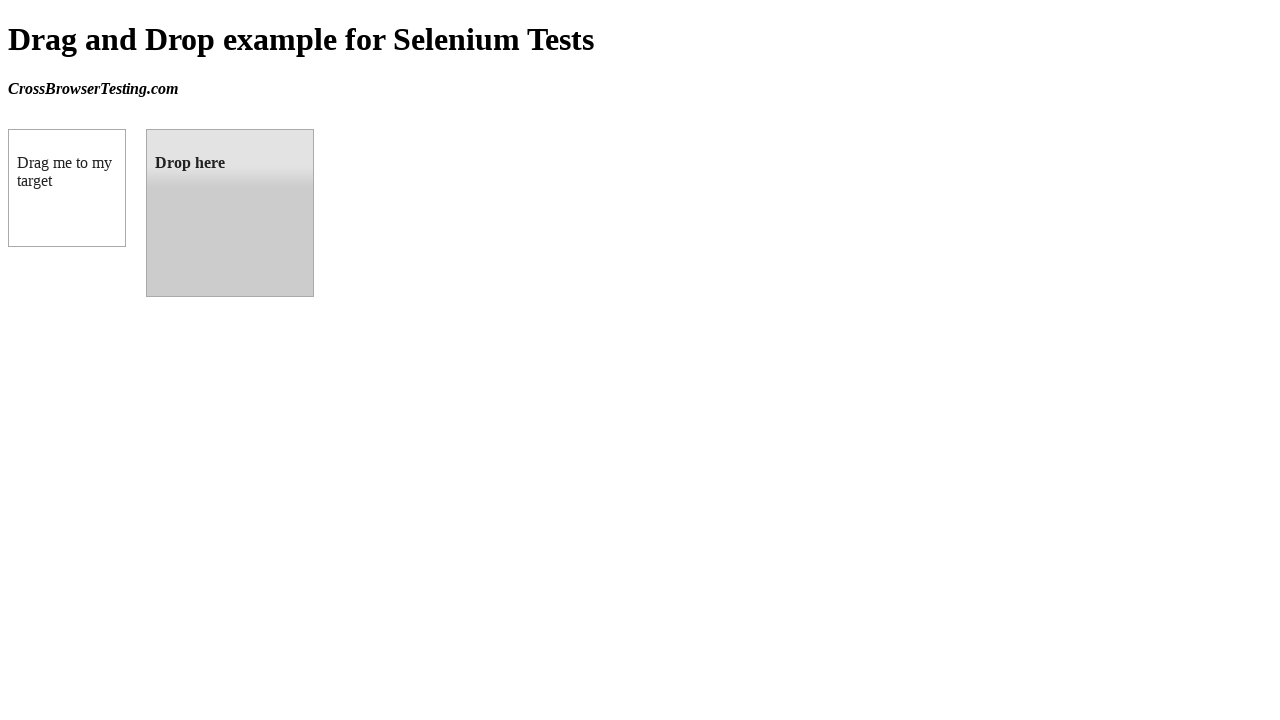

Located droppable element B
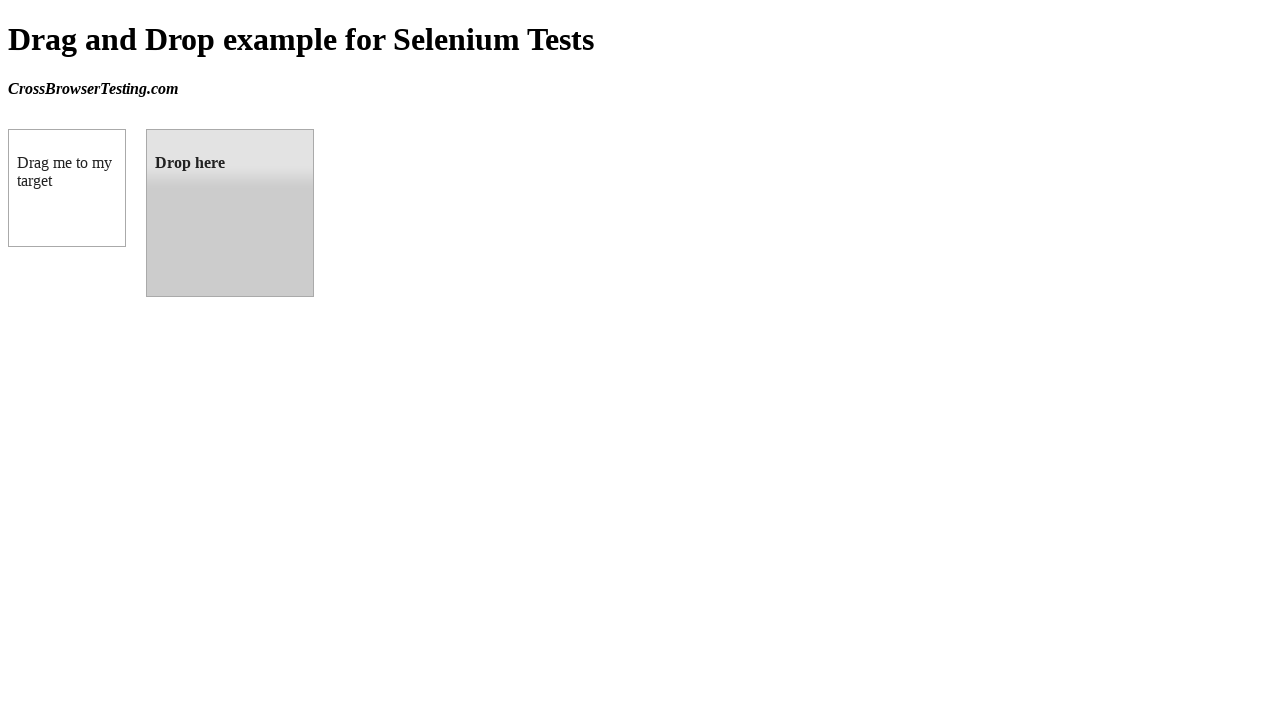

Dragged element A onto element B at (230, 213)
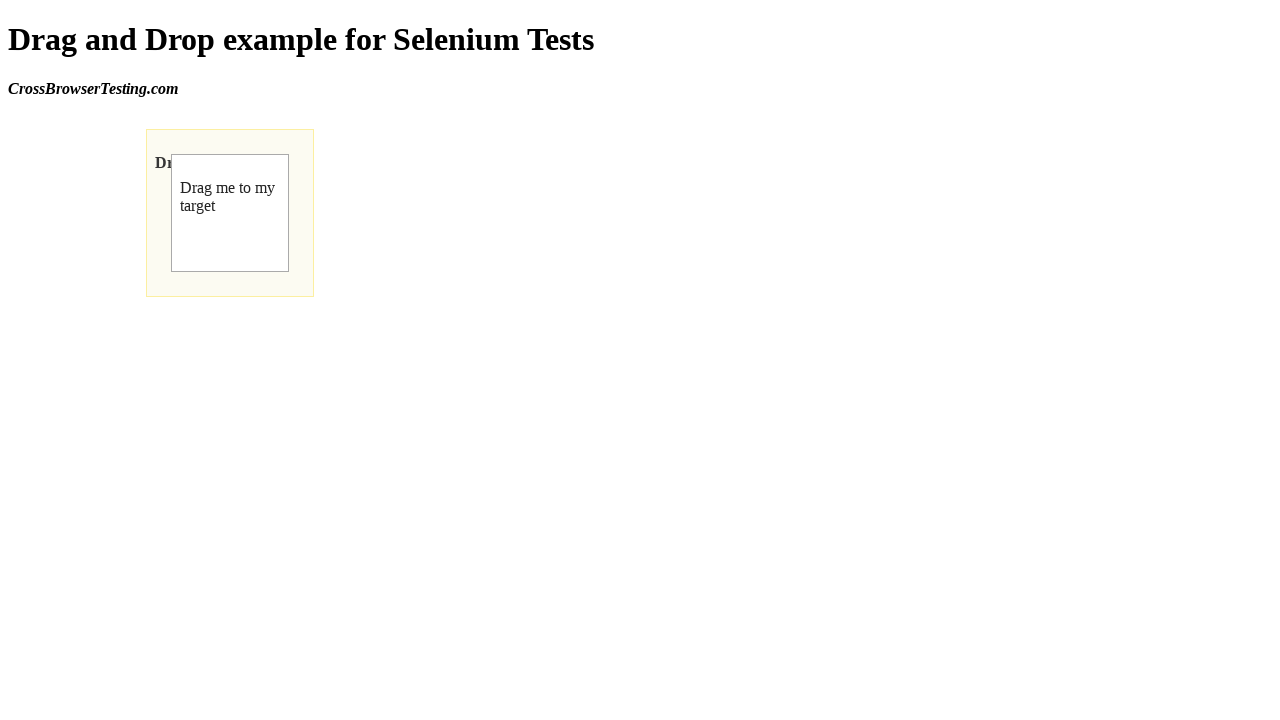

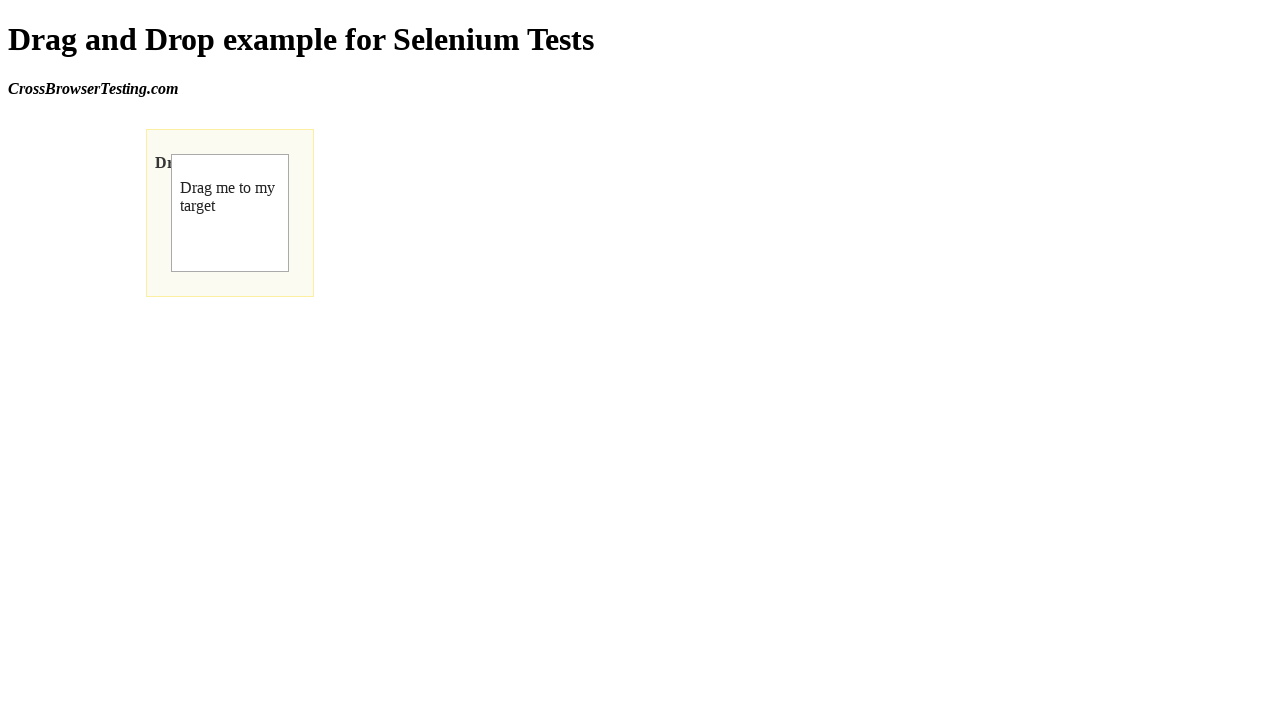